Calculates the sum of two numbers displayed on the page and selects the corresponding value from a dropdown menu before submitting the form

Starting URL: http://suninjuly.github.io/selects1.html

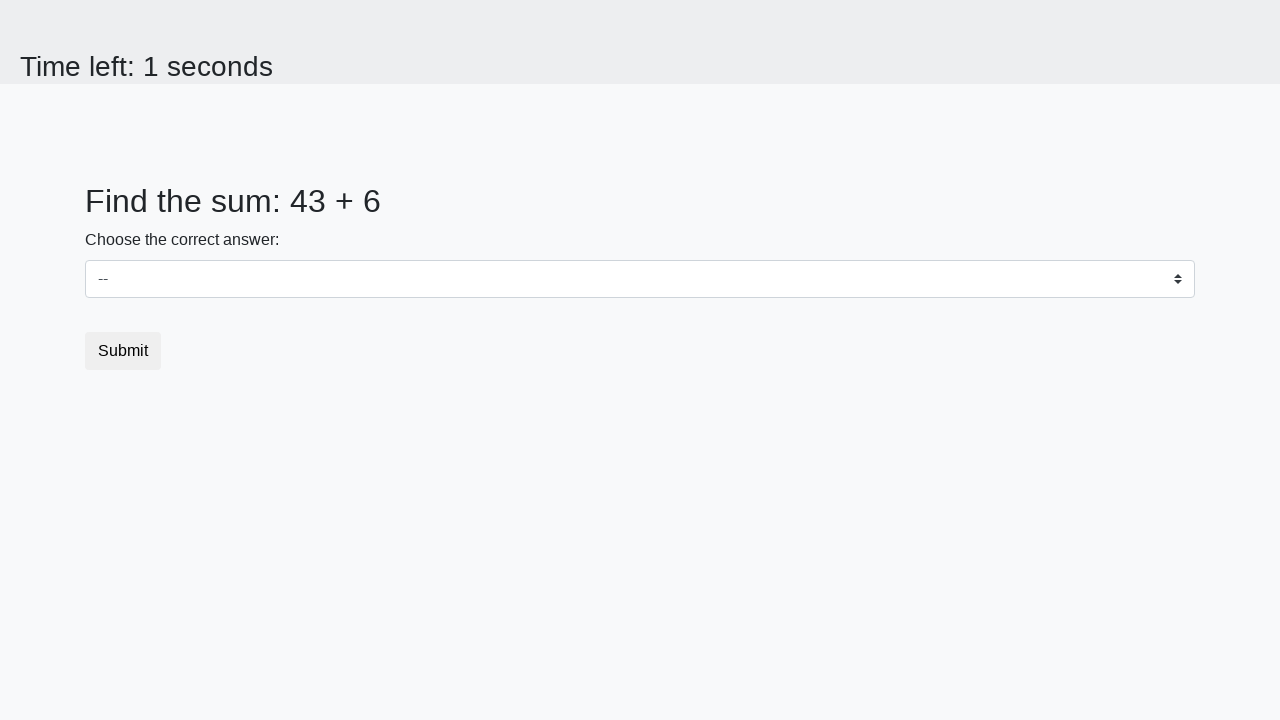

Located first number element (#num1)
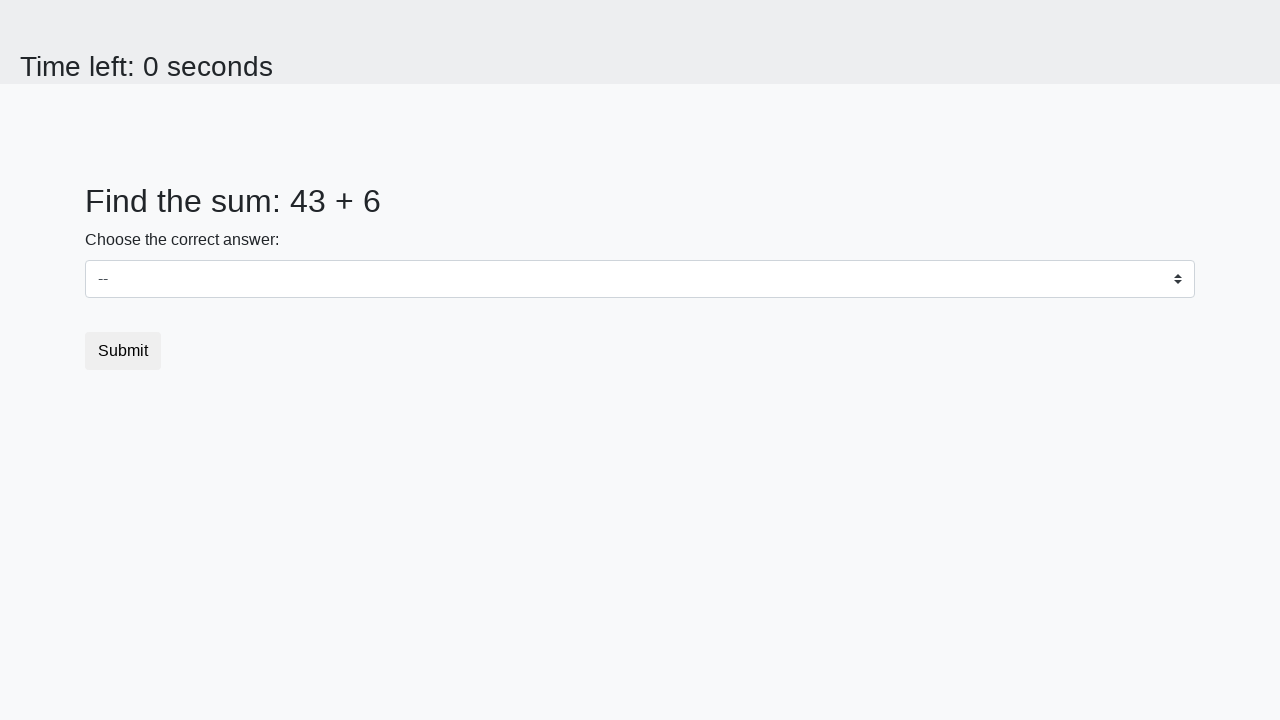

Located second number element (#num2)
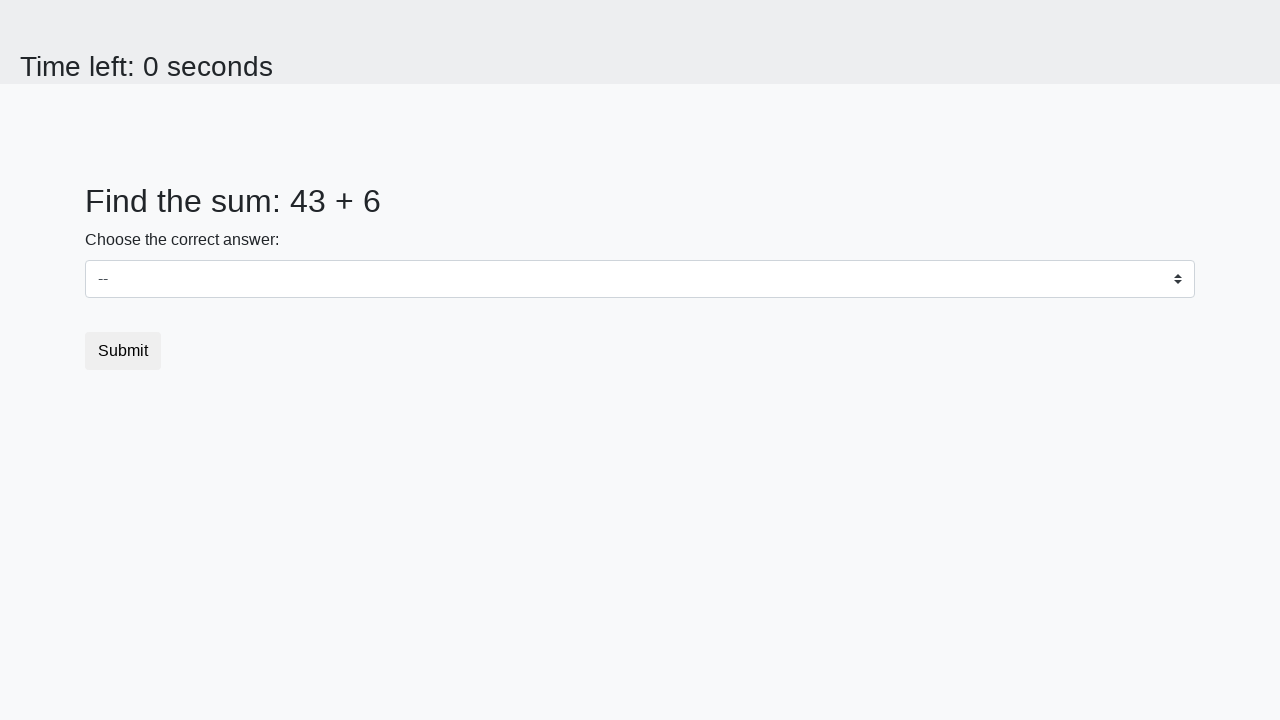

Extracted first number: 43
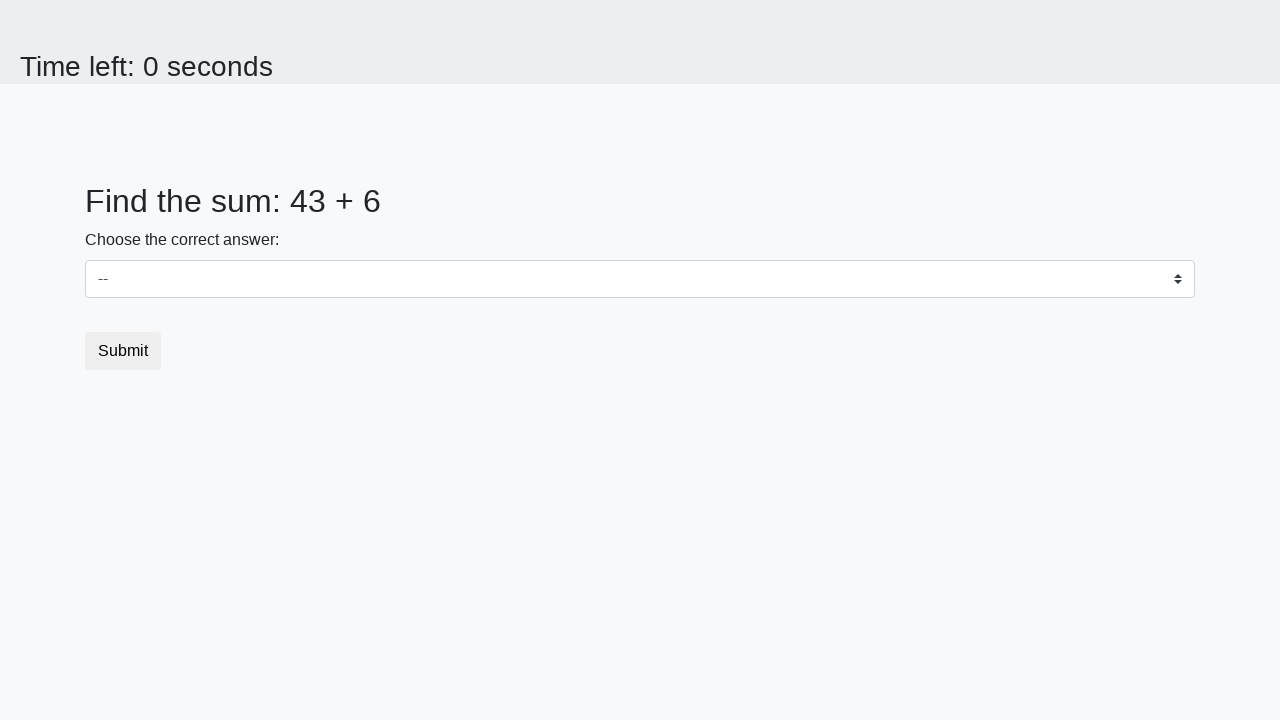

Extracted second number: 6
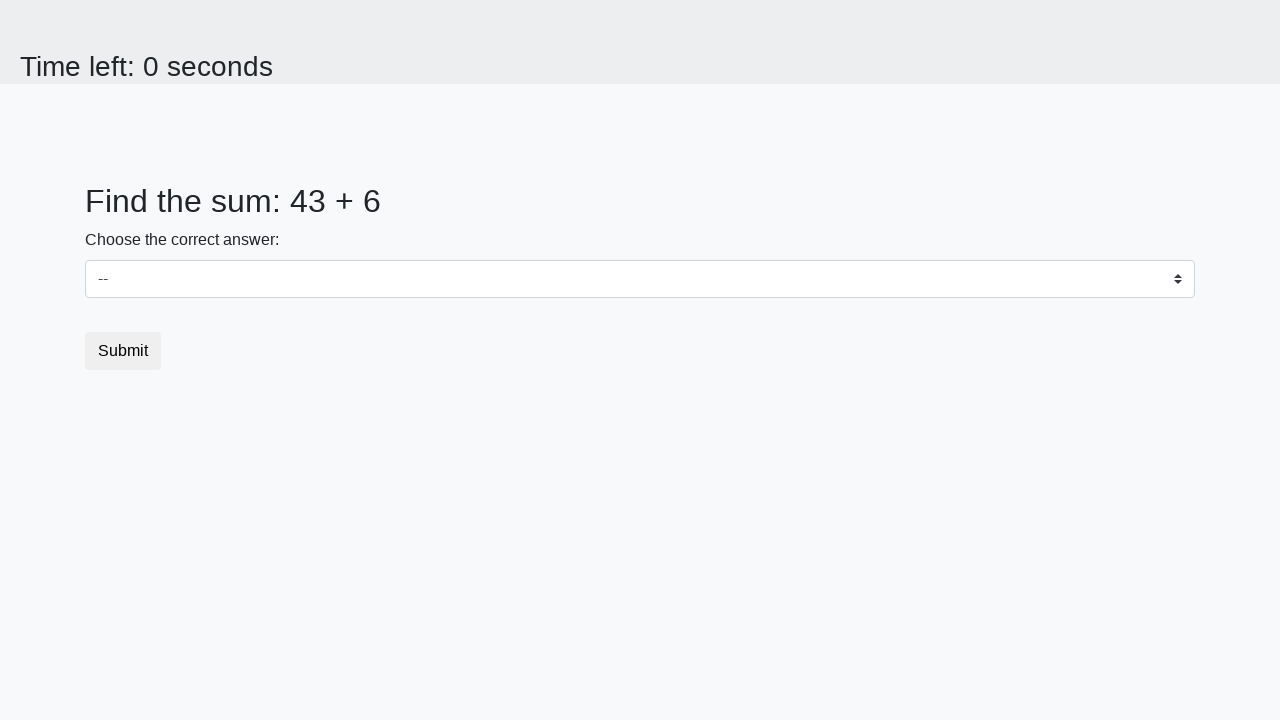

Calculated sum: 43 + 6 = 49
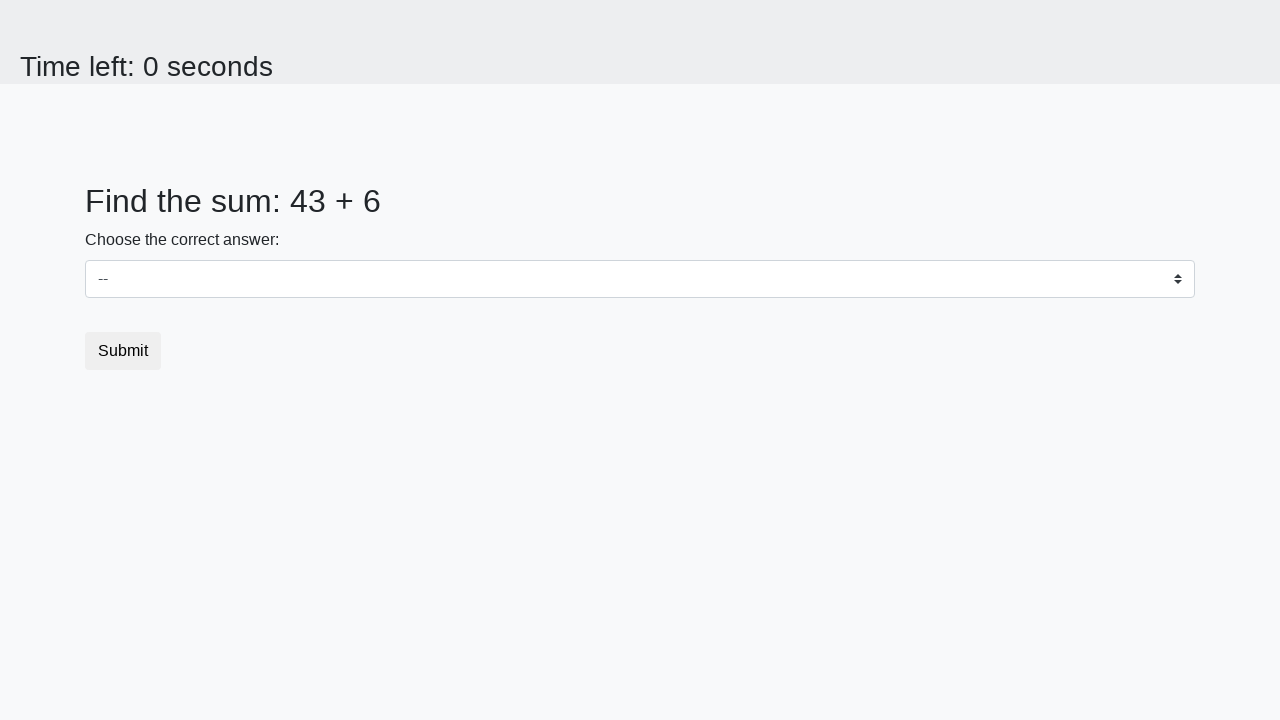

Selected '49' from dropdown menu on .custom-select
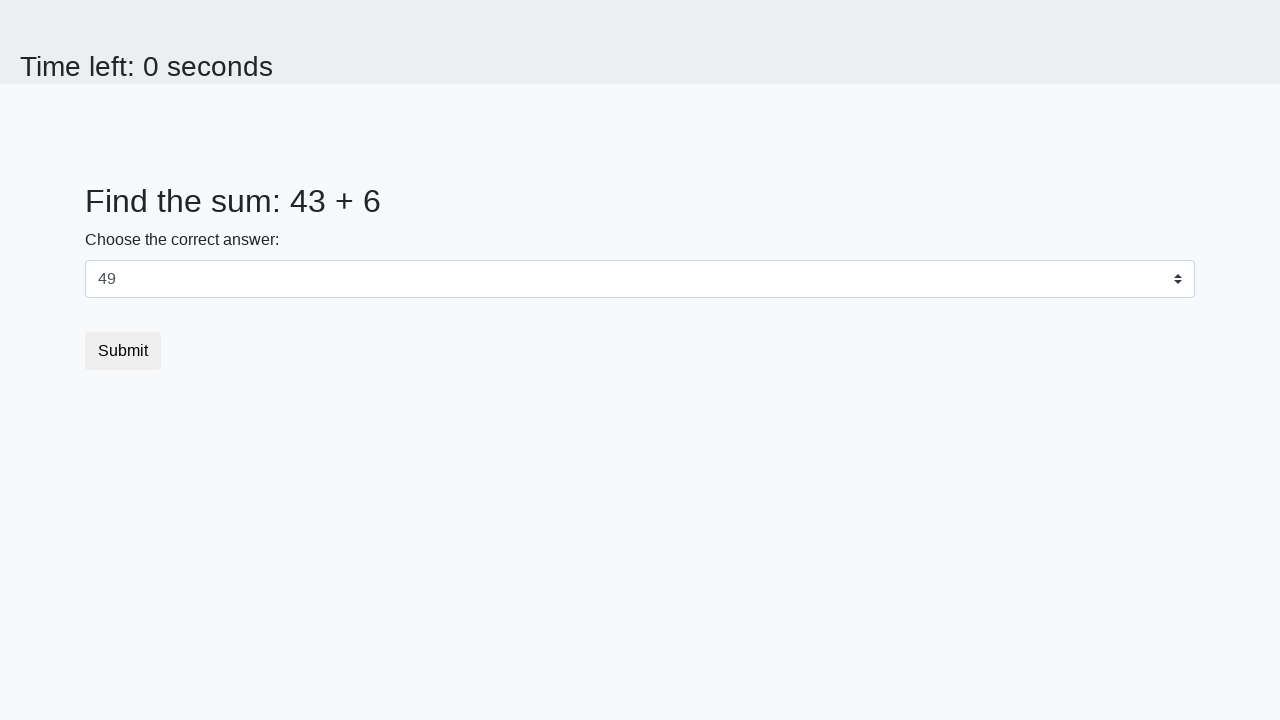

Clicked submit button to submit the form at (123, 351) on .btn-default
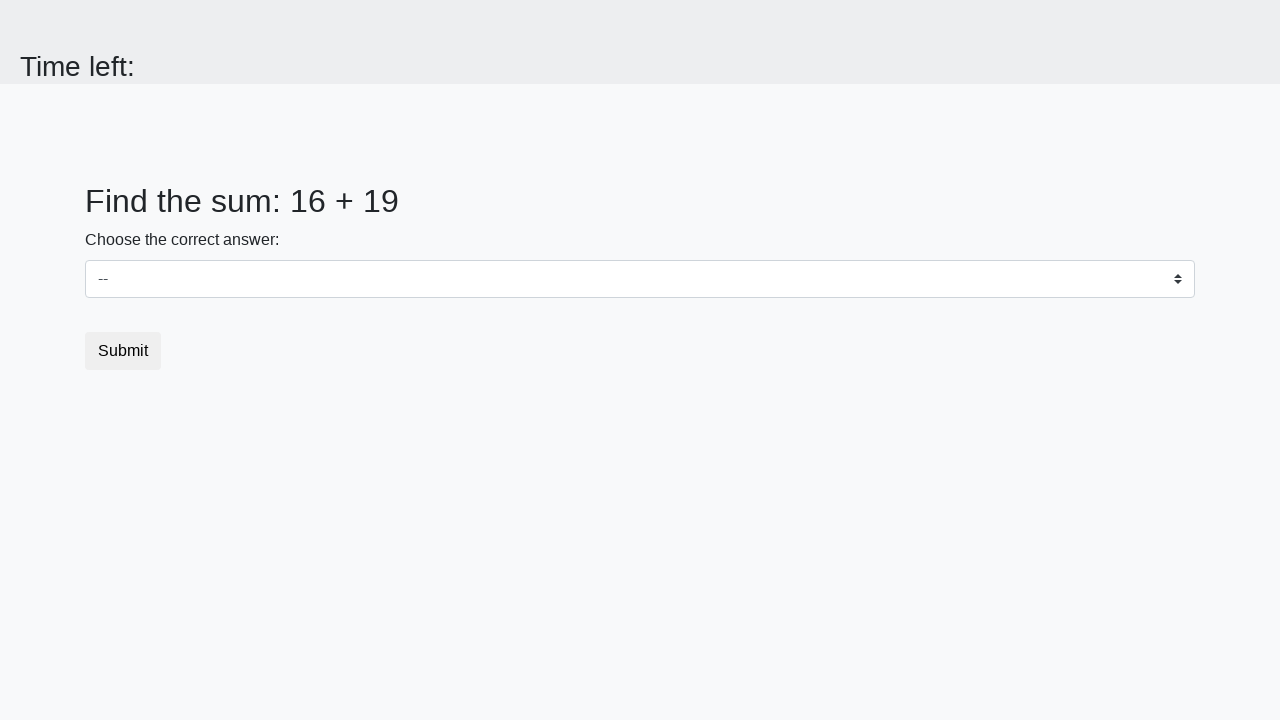

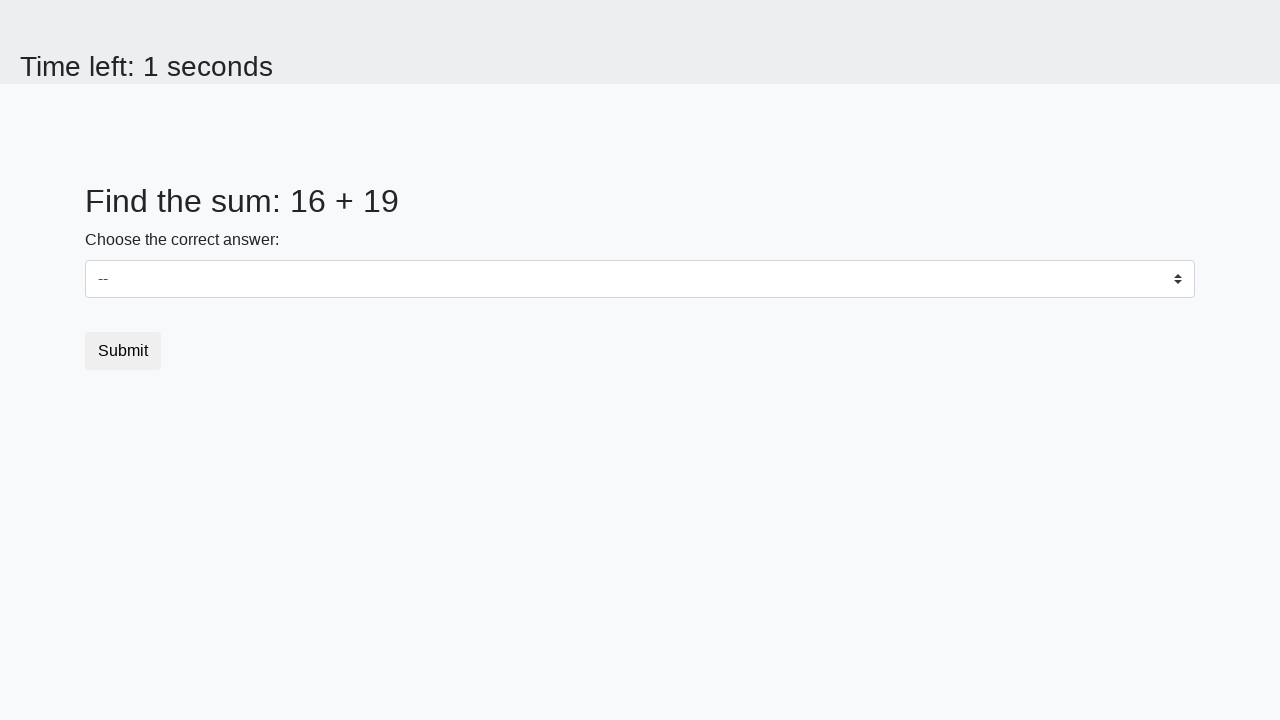